Tests category navigation by clicking on "Shop by Category", selecting the "Software" category, and validating that the correct page is loaded by checking the page title.

Starting URL: https://ecommerce-playground.lambdatest.io/

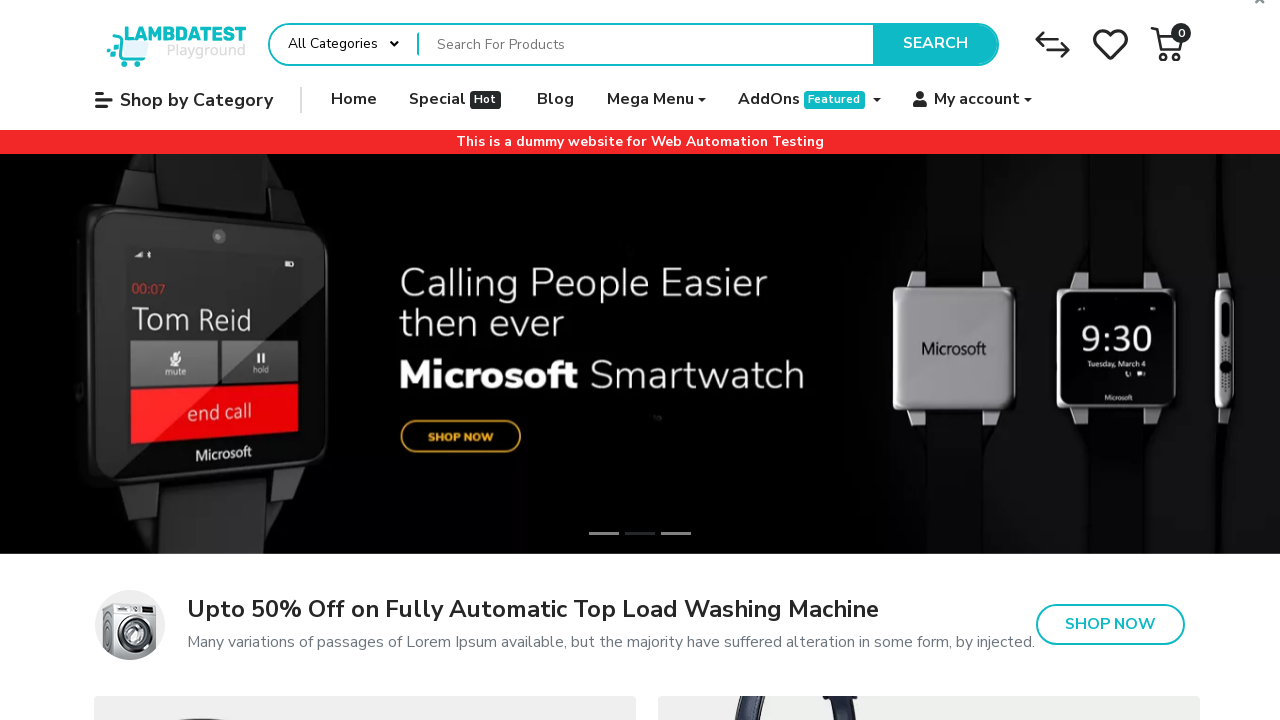

Clicked on 'Shop by Category' menu at (184, 100) on xpath=//a[contains(normalize-space(.), 'Shop by Category')]
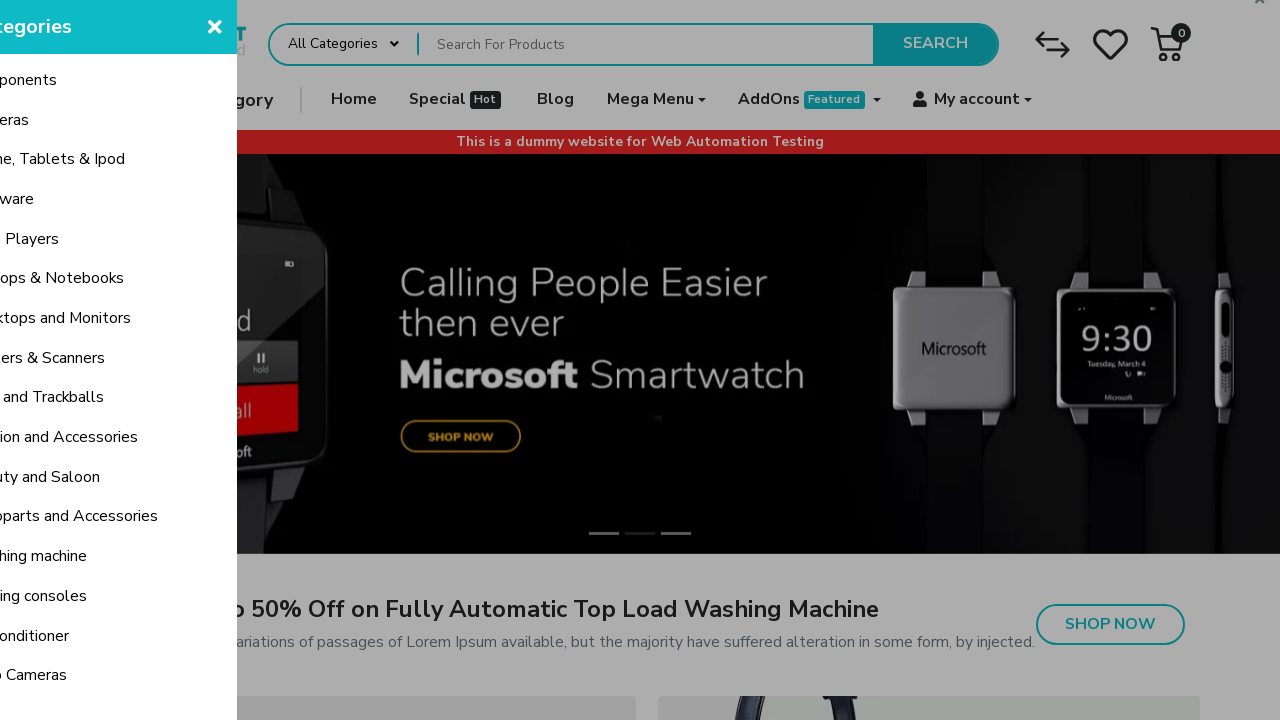

Clicked on 'Software' category at (160, 200) on xpath=//a[.//span[normalize-space(text())='Software']]
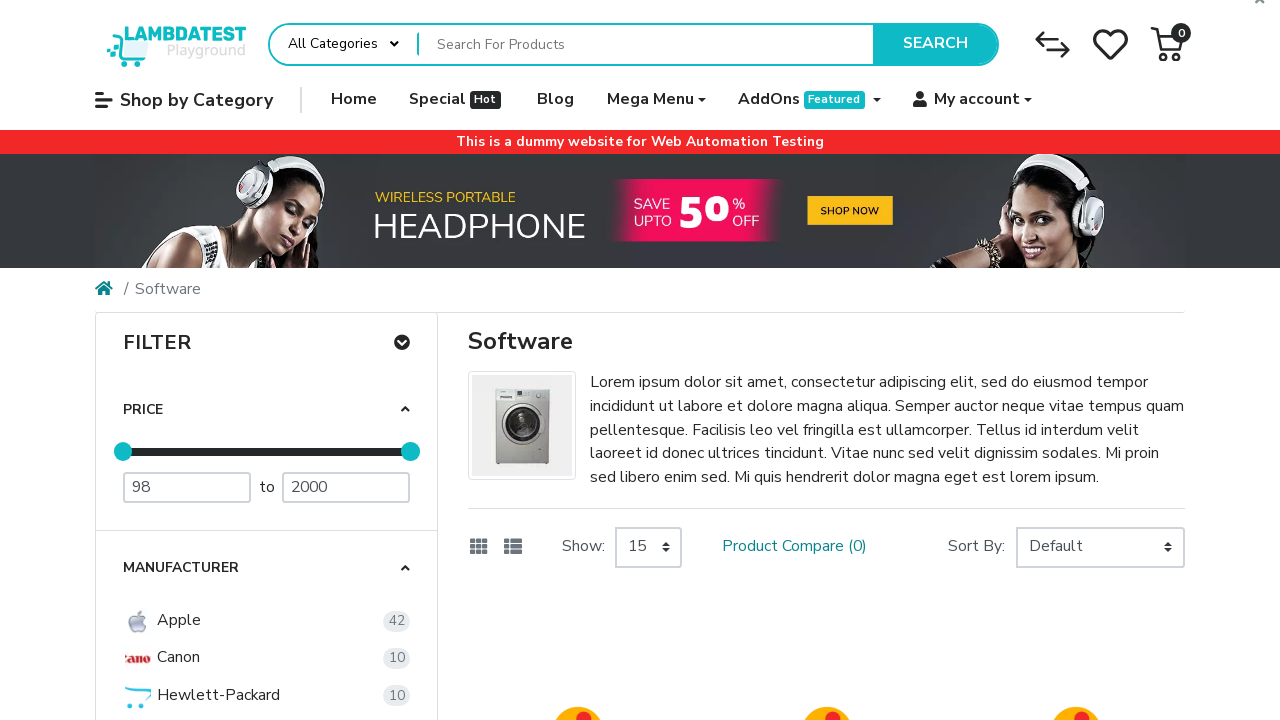

Filter menu loaded and displayed
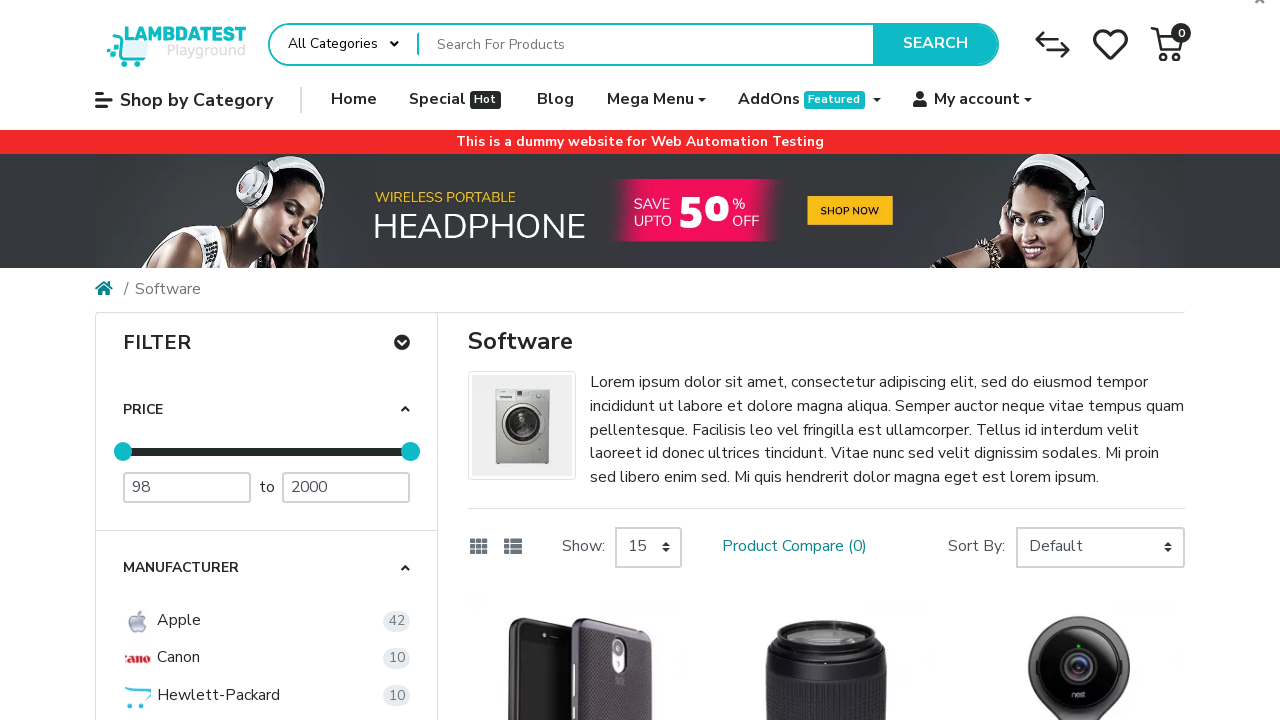

Validated that page title is 'Software'
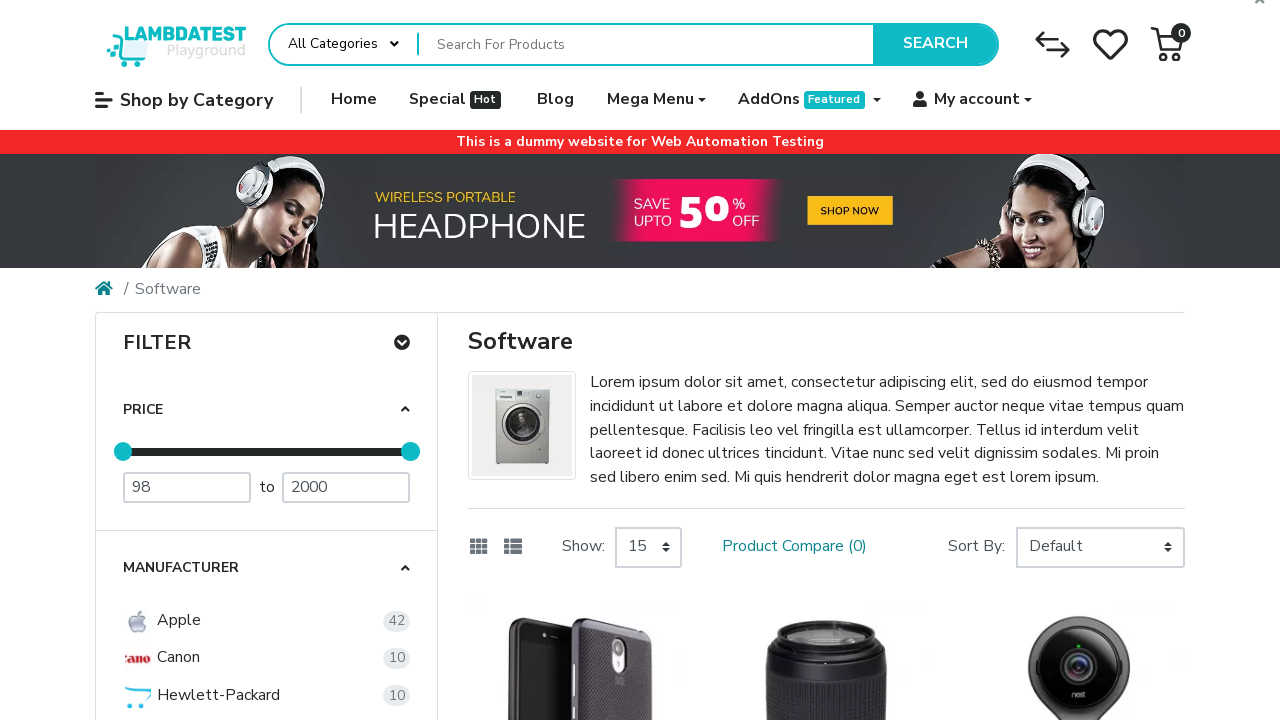

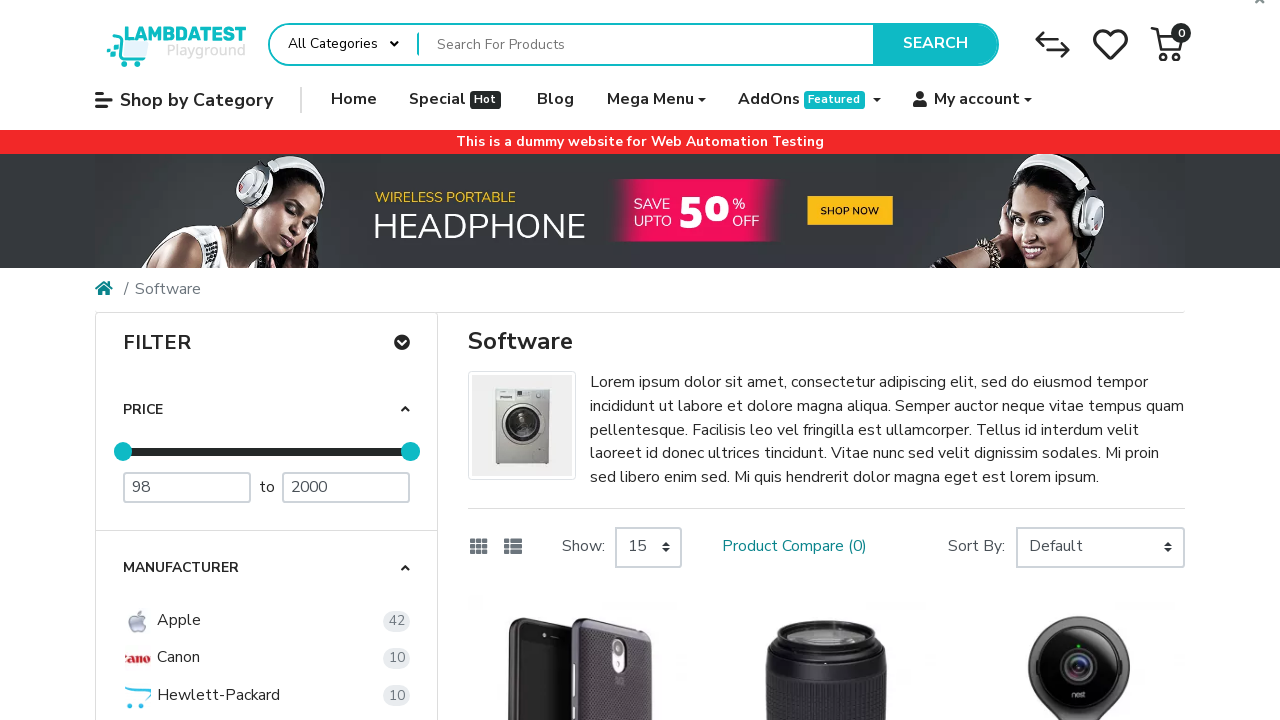